Tests the Impressive radio button functionality by navigating to the radio button page, clicking the Impressive option, and verifying the selection text appears

Starting URL: https://demoqa.com/elements

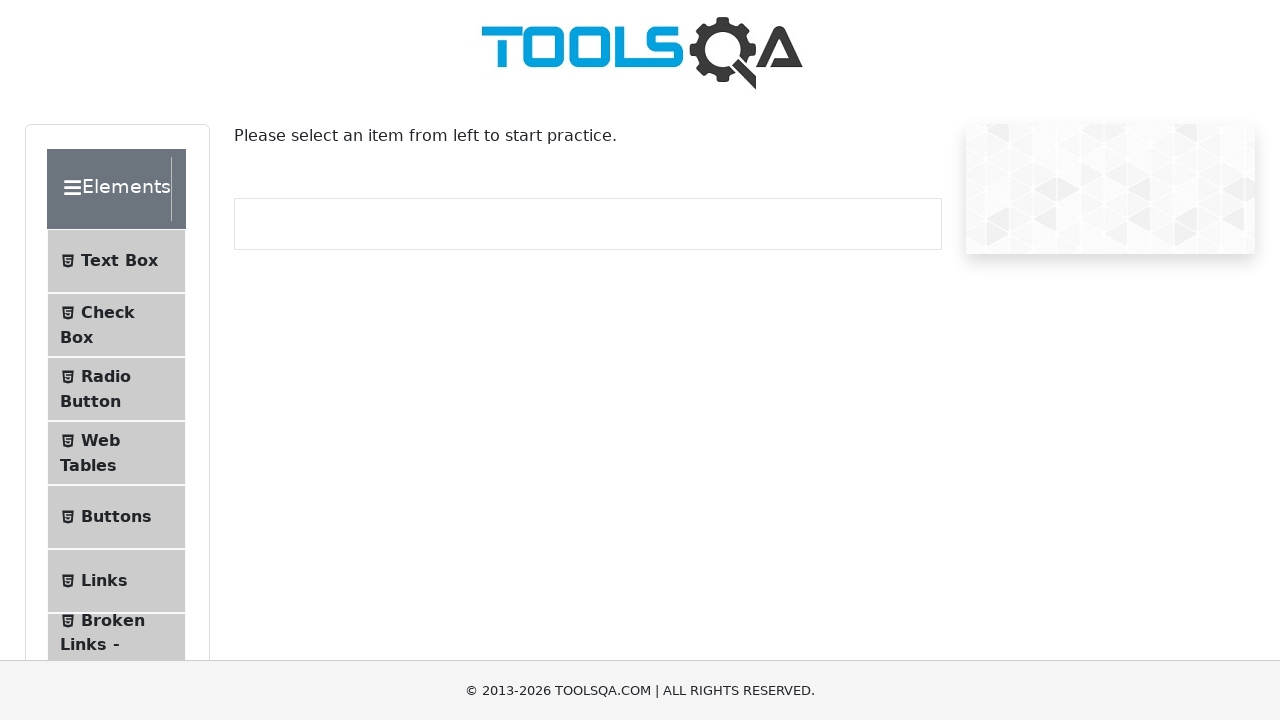

Clicked on Radio Button menu item at (106, 376) on internal:text="Radio Button"i
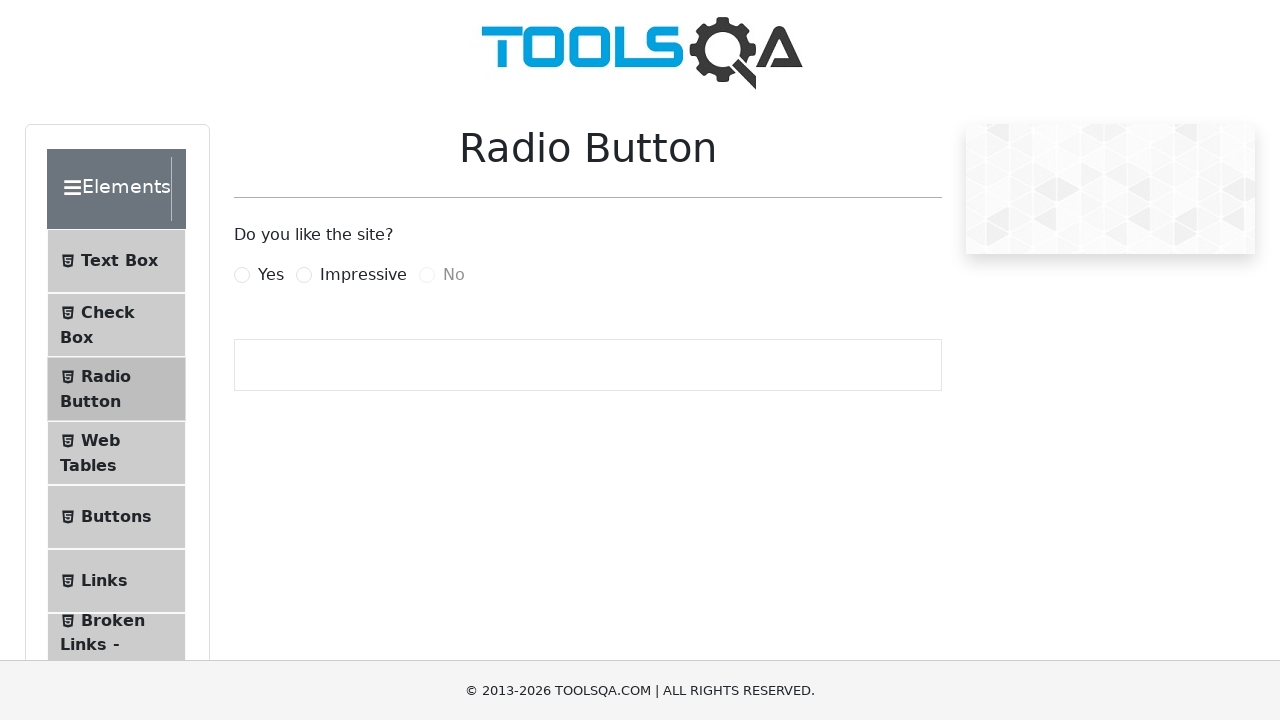

Radio button page loaded successfully
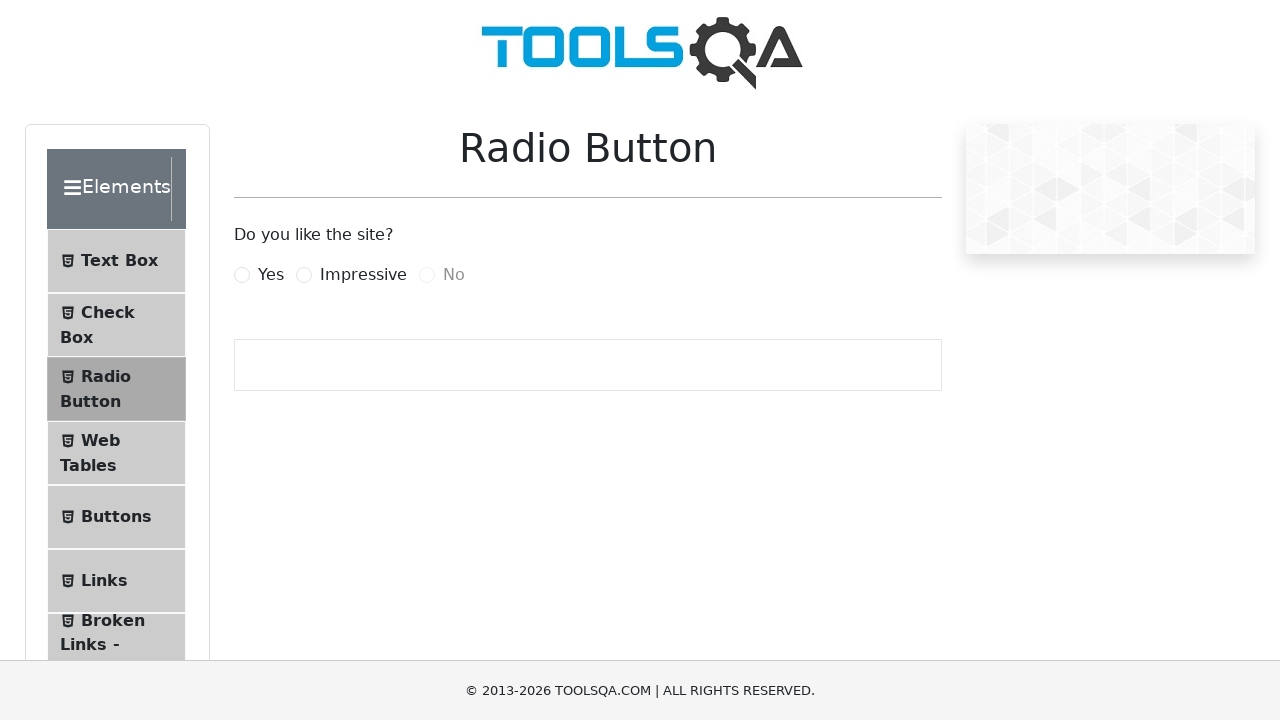

Selected Impressive radio button at (363, 275) on internal:text="Impressive"i
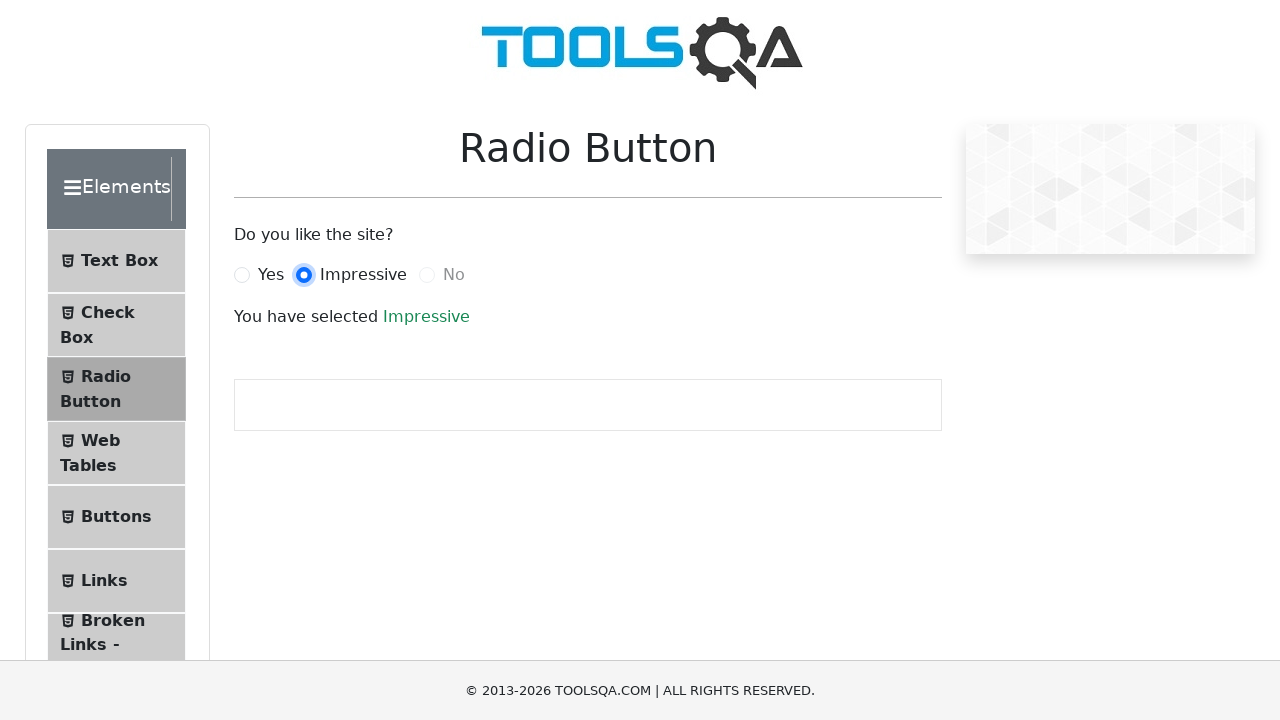

Verified selection text 'You have selected Impressive' is visible
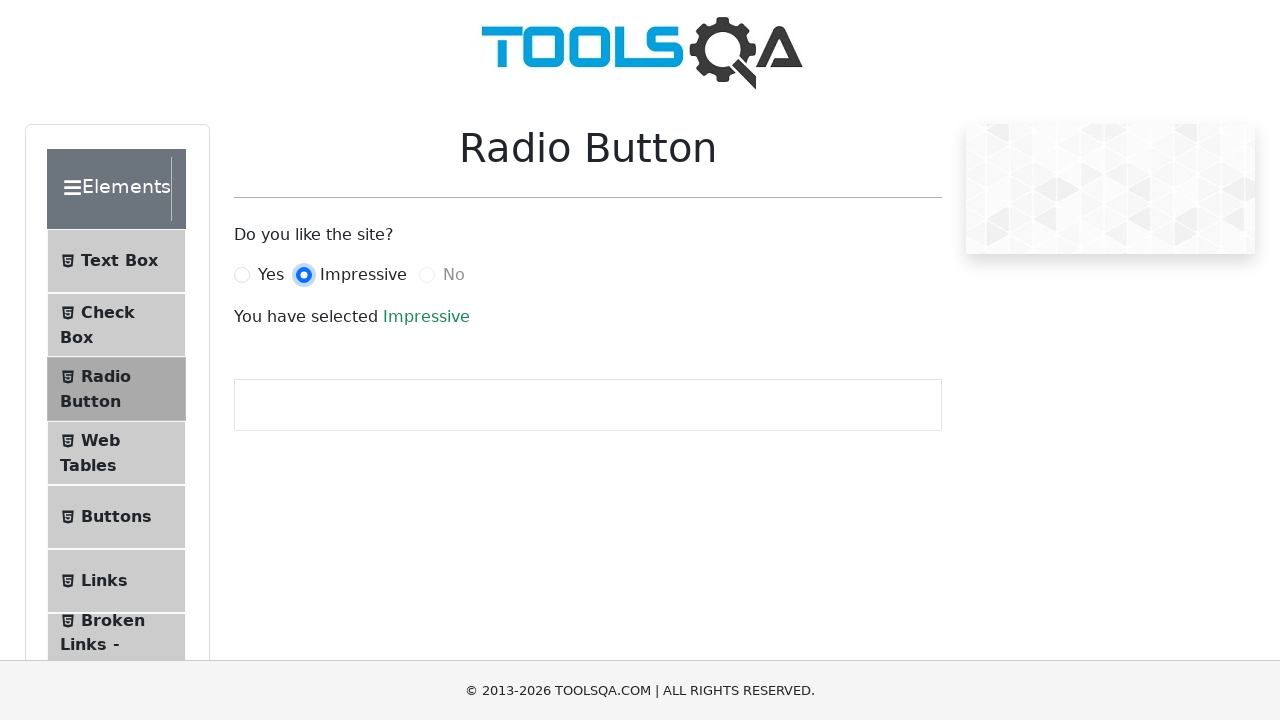

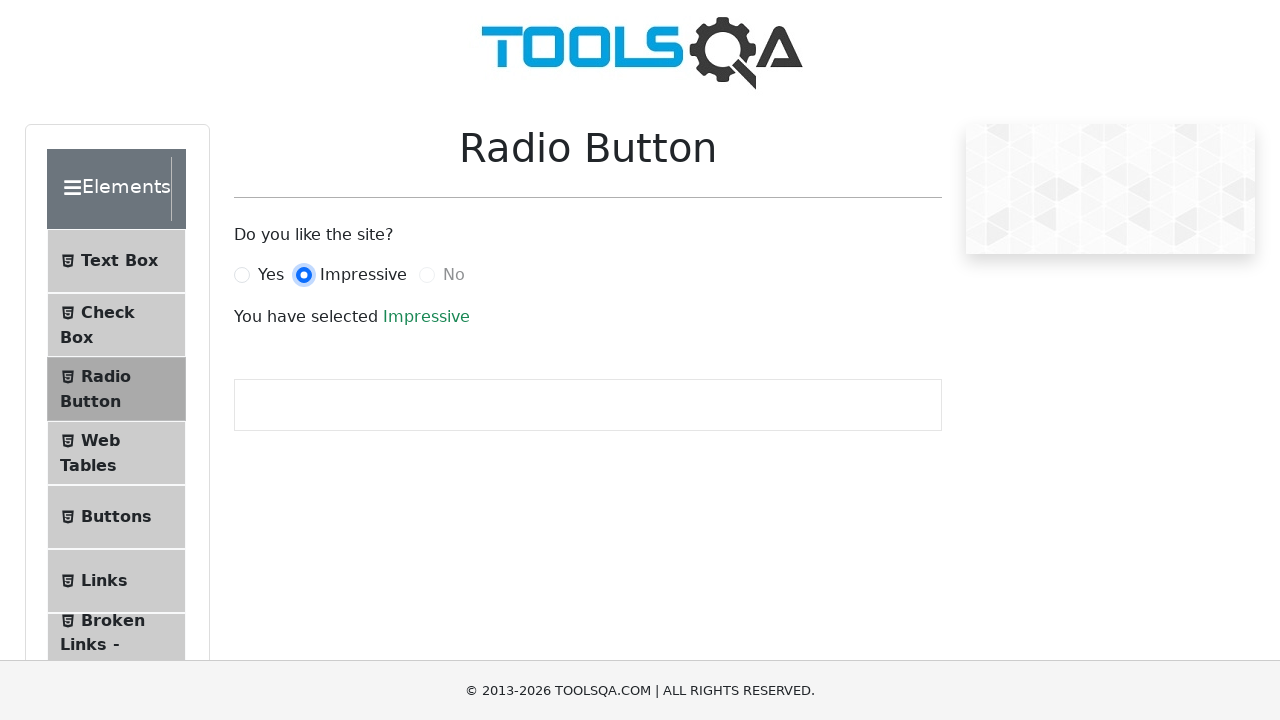